Demonstrates click-and-hold, move to target, and release mouse actions for drag and drop

Starting URL: https://crossbrowsertesting.github.io/drag-and-drop

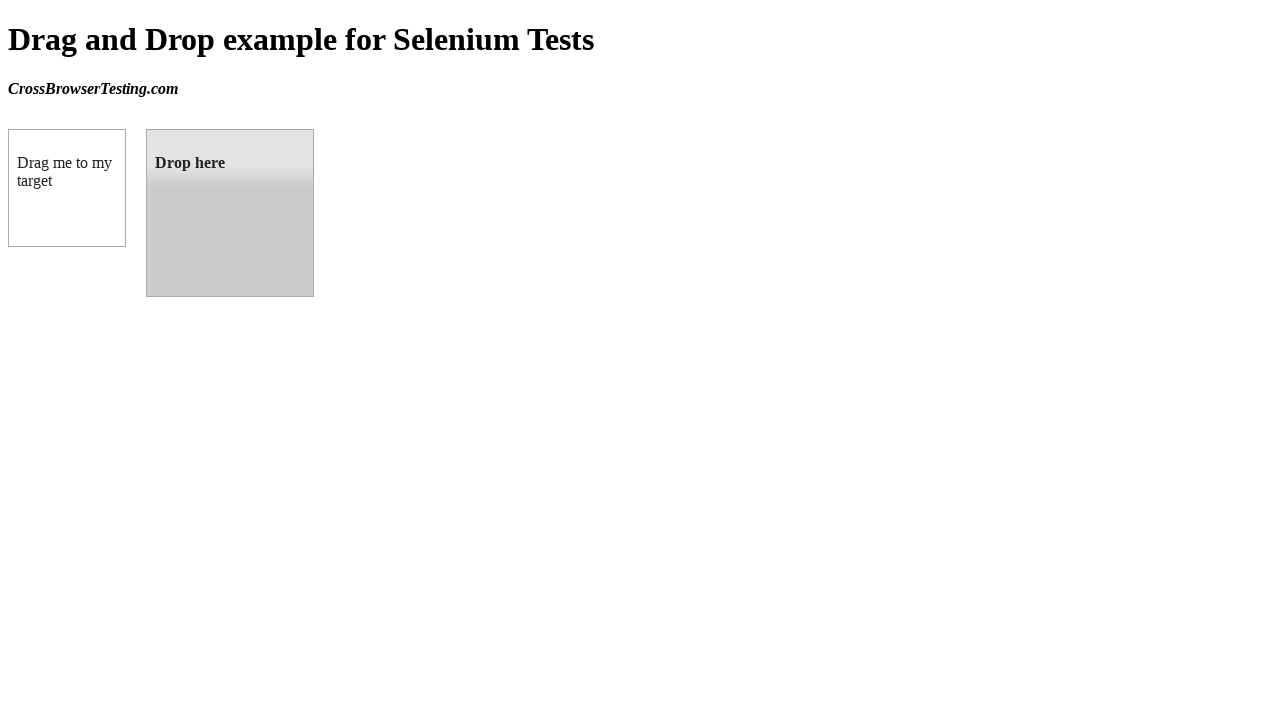

Located source element (box A)
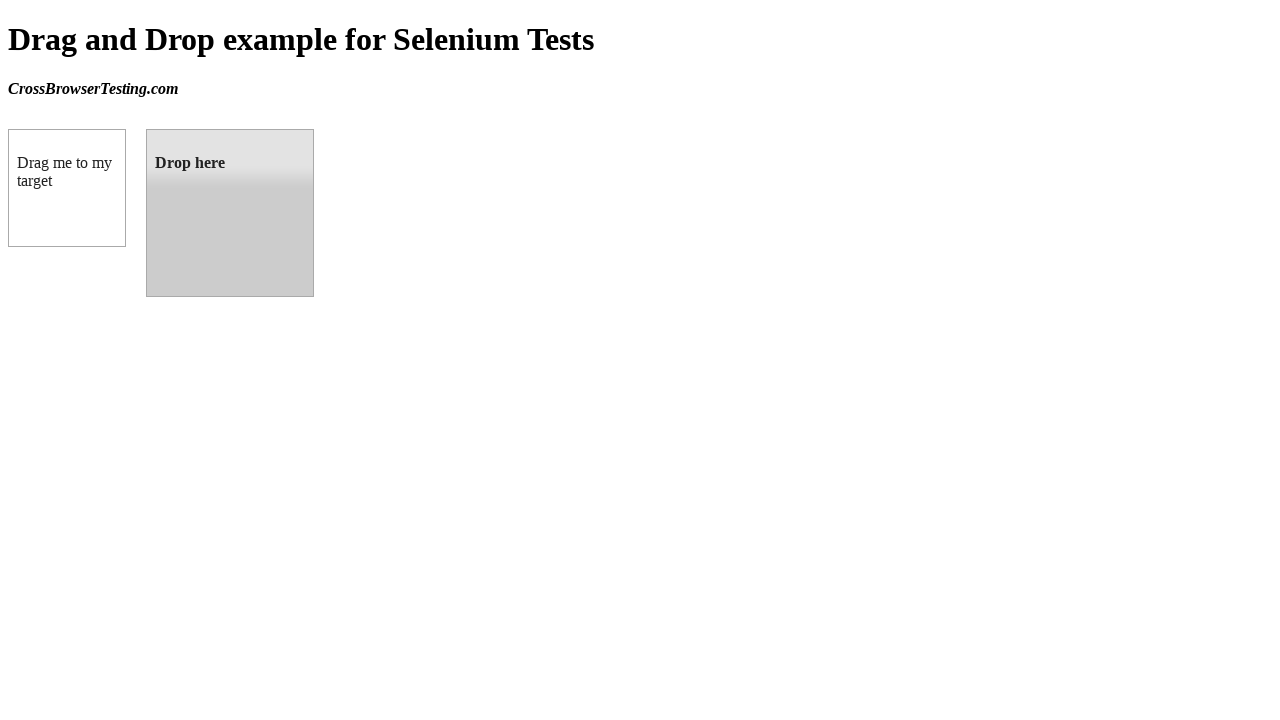

Located target element (box B)
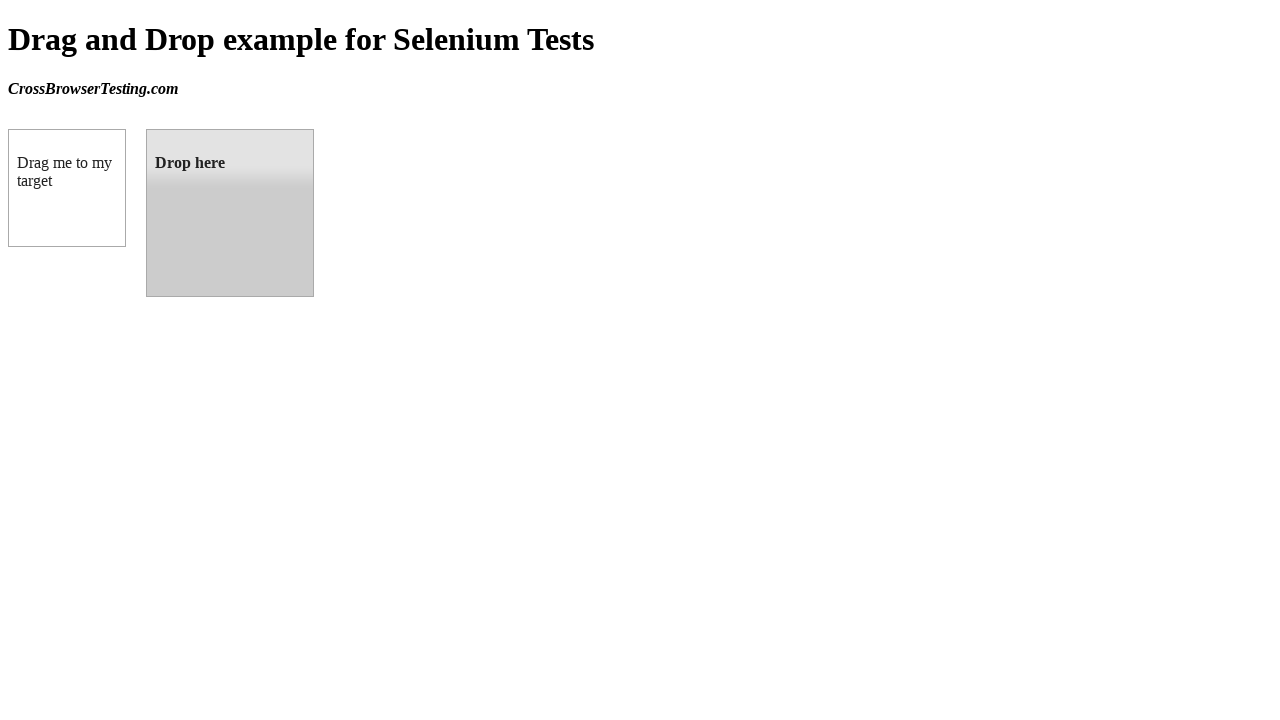

Retrieved source element bounding box
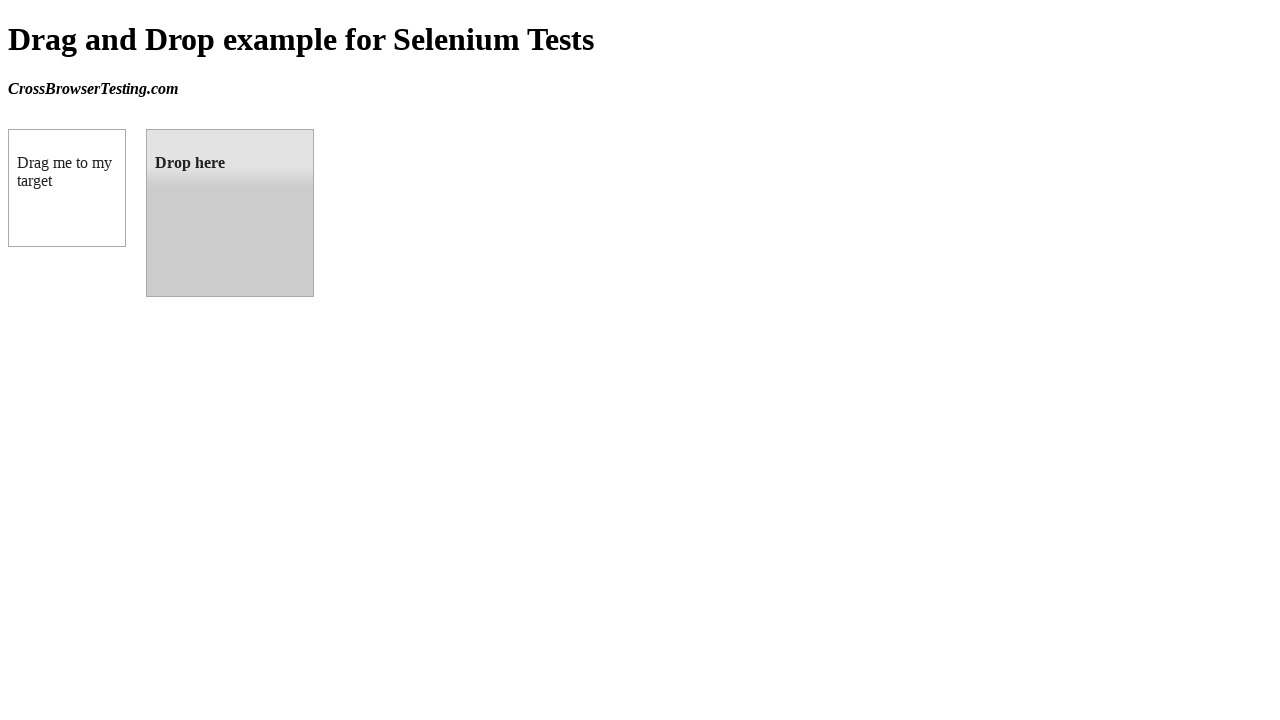

Retrieved target element bounding box
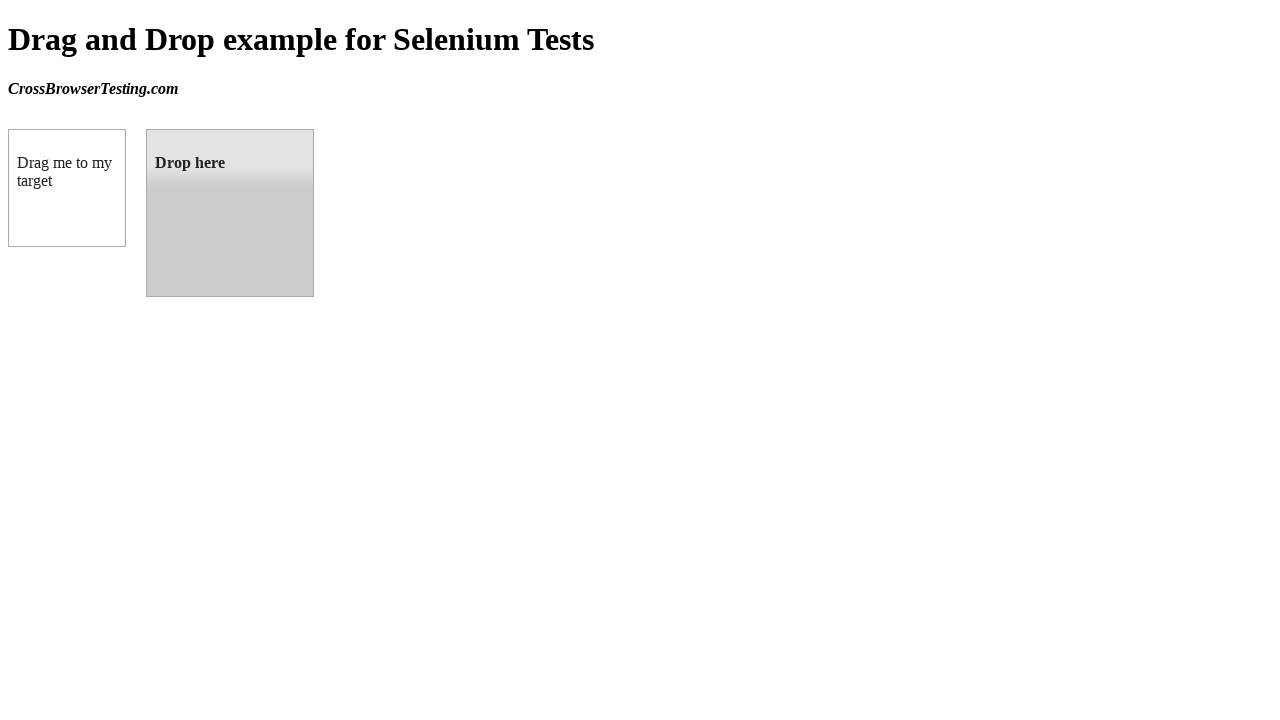

Calculated center coordinates for source and target elements
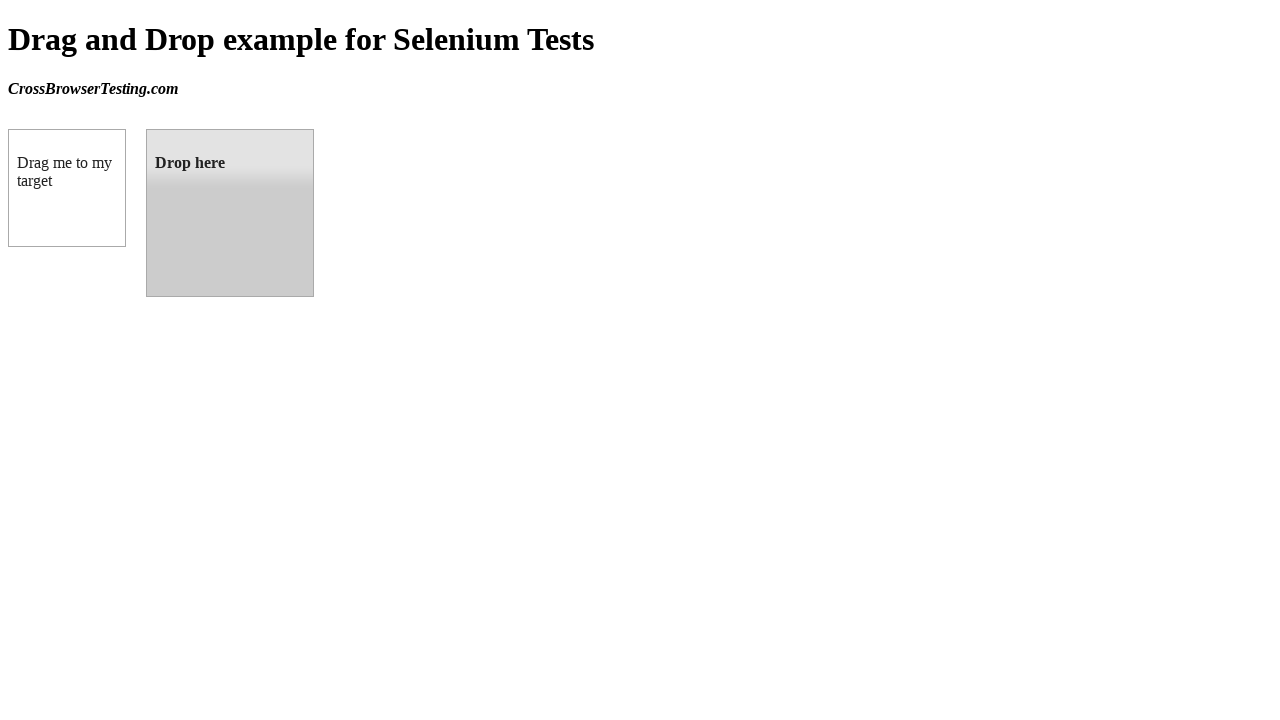

Moved mouse to source element center at (67, 188)
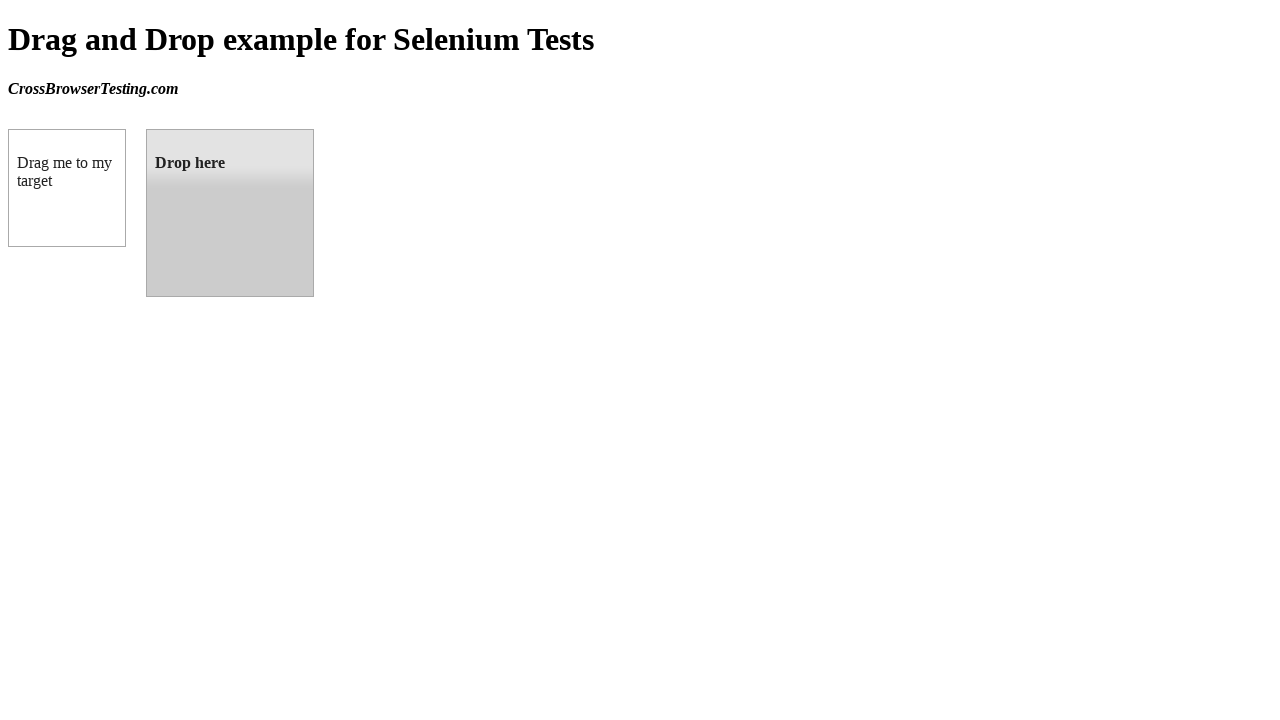

Pressed mouse button down (click and hold on source element) at (67, 188)
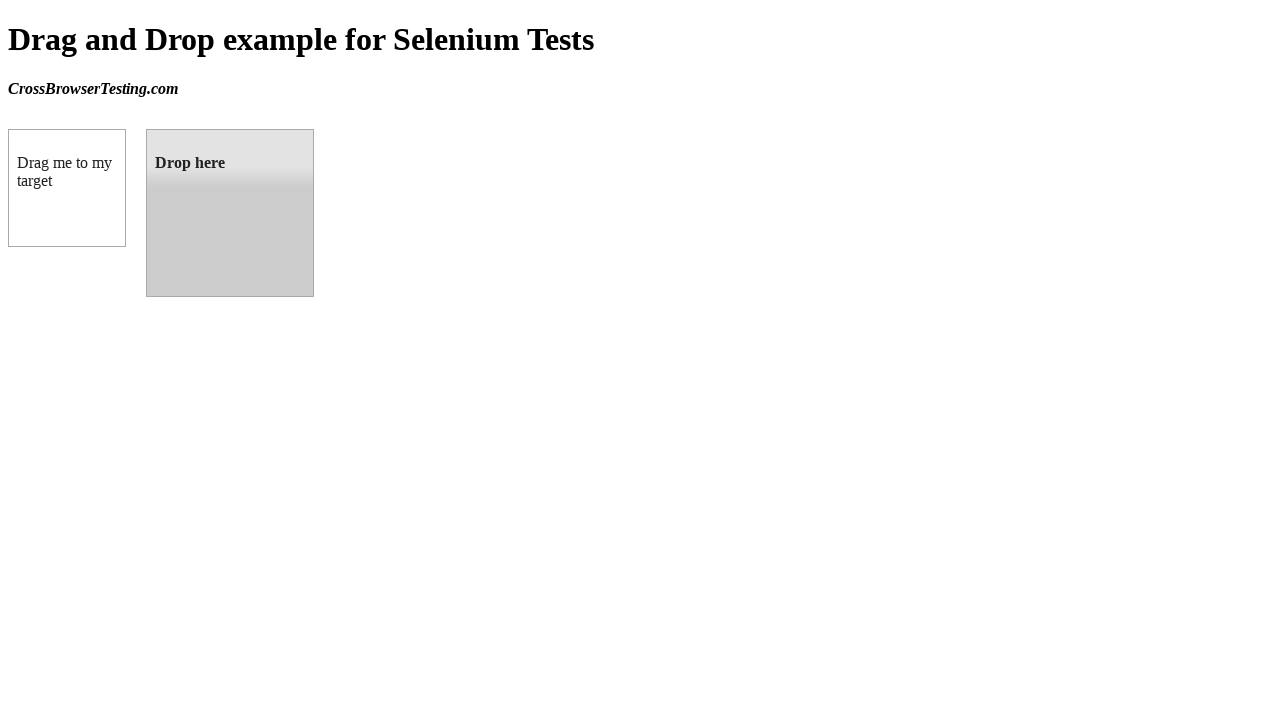

Moved mouse to target element center while holding button at (230, 213)
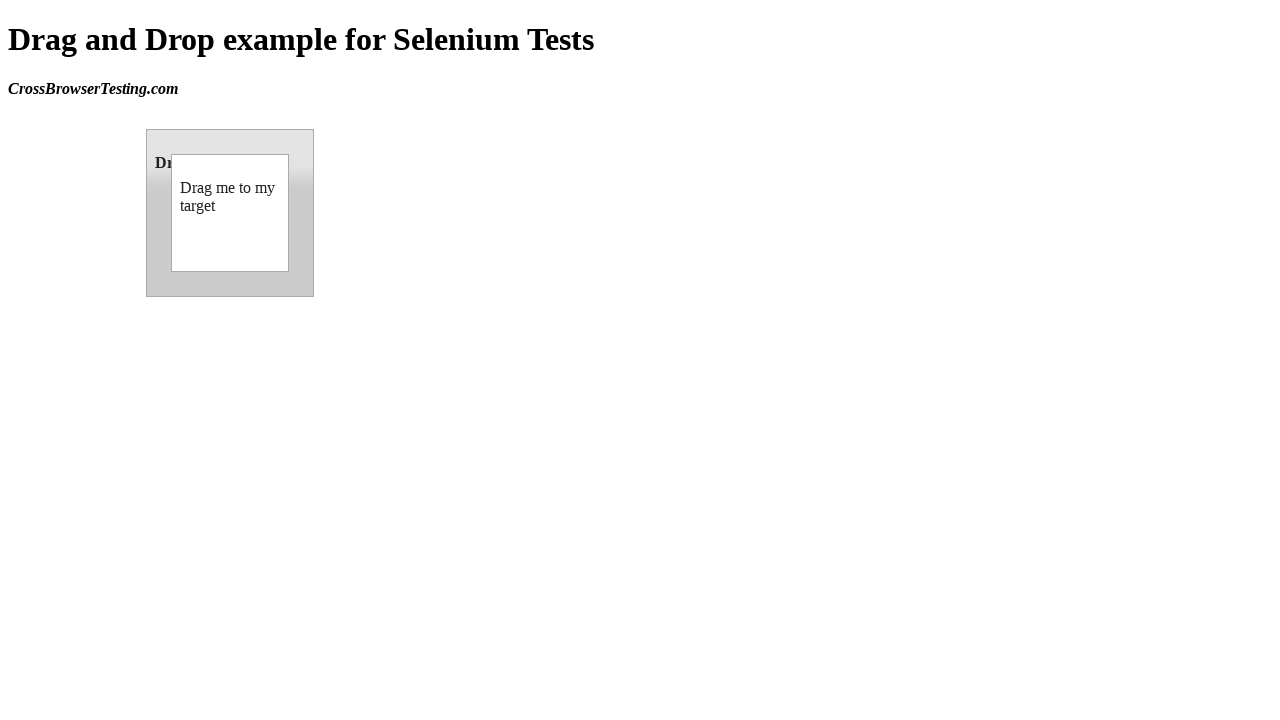

Released mouse button to complete drag and drop at (230, 213)
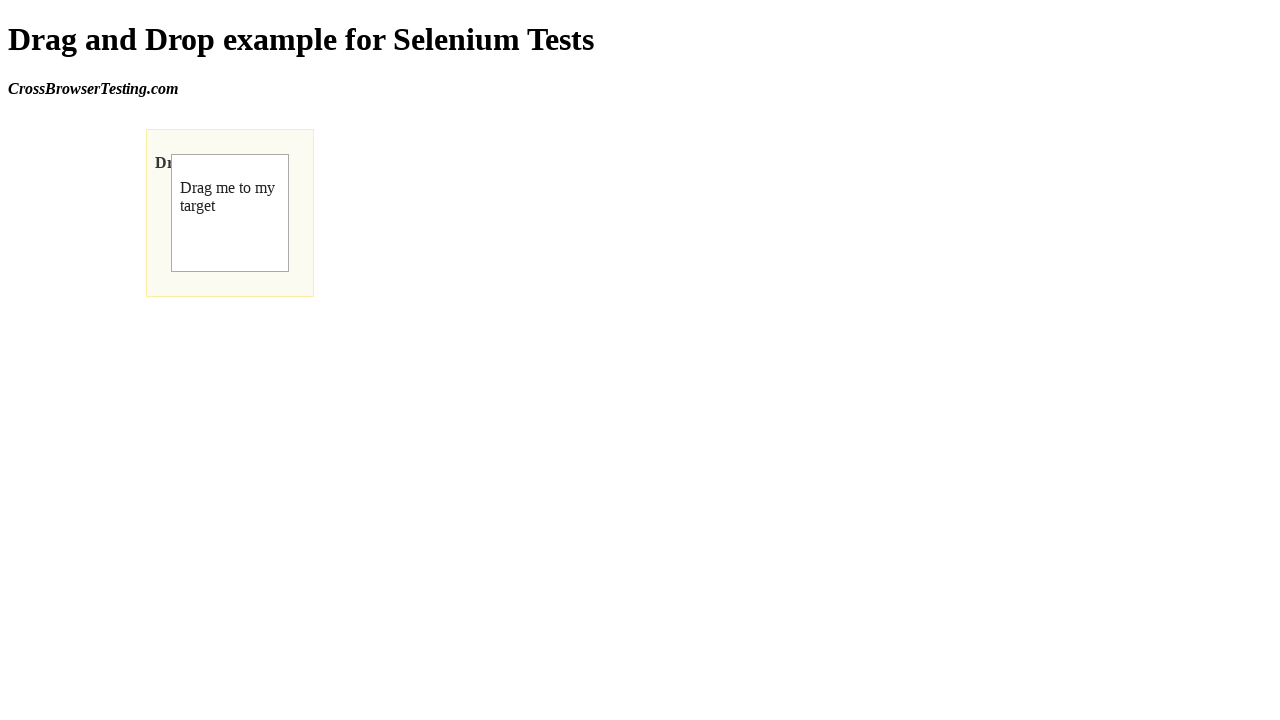

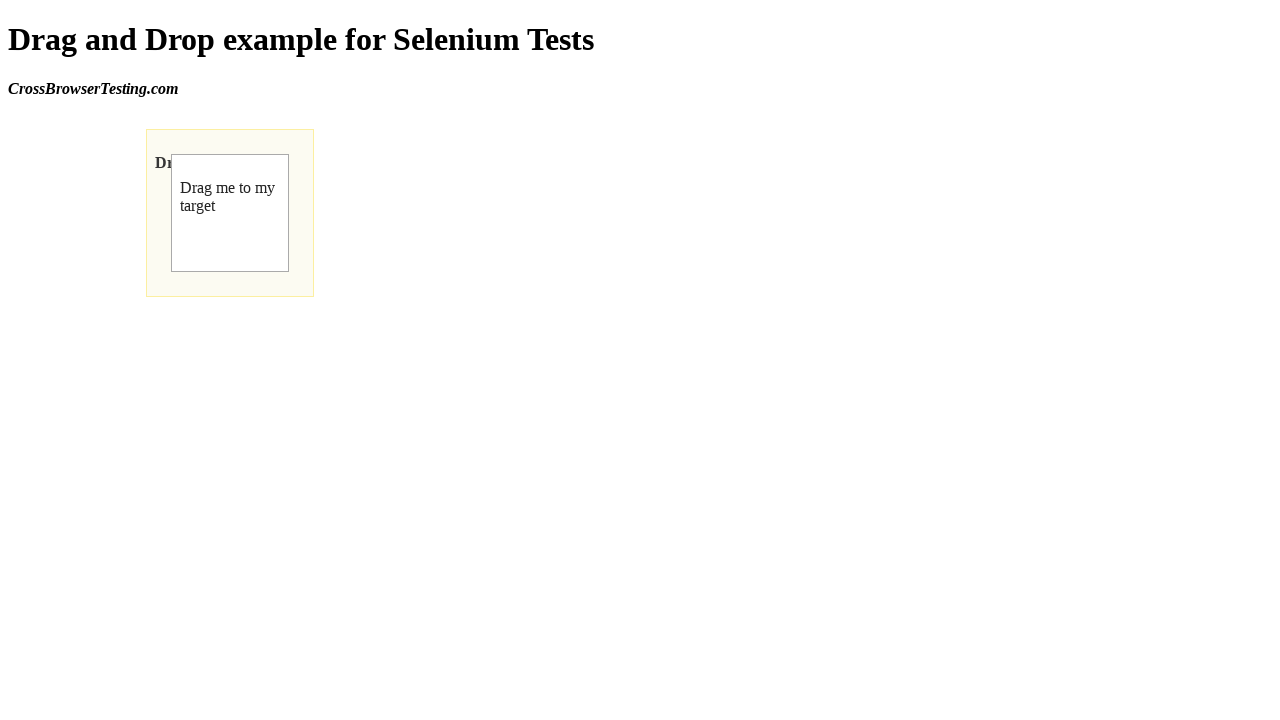